Navigates to the ZOZO card landing page

Starting URL: https://zozo.jp/_card/

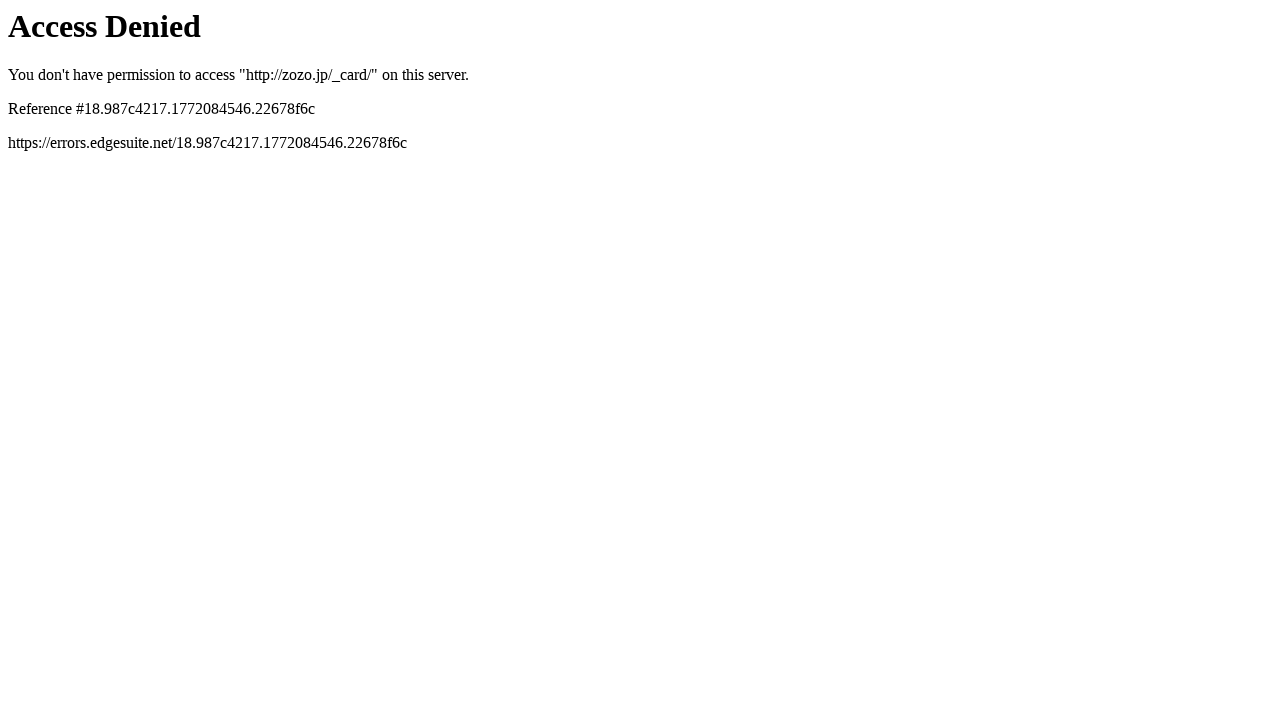

Navigated to ZOZO card landing page
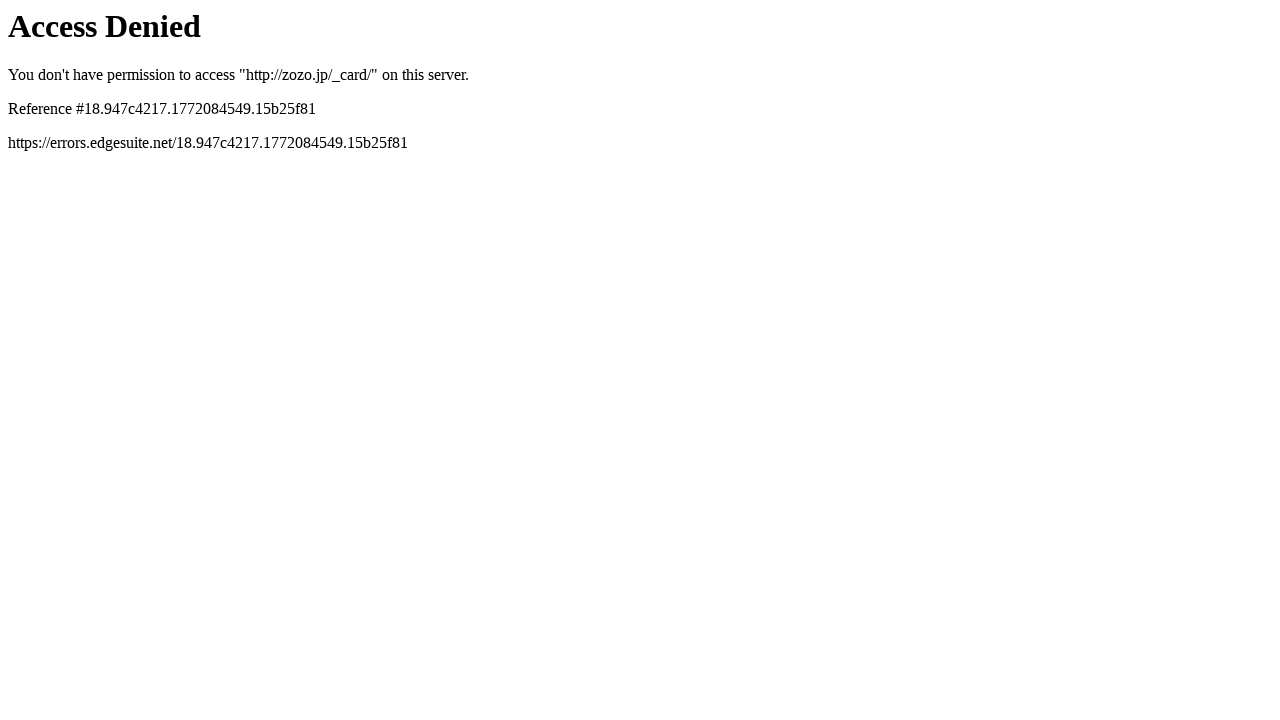

Waited for page to load completely
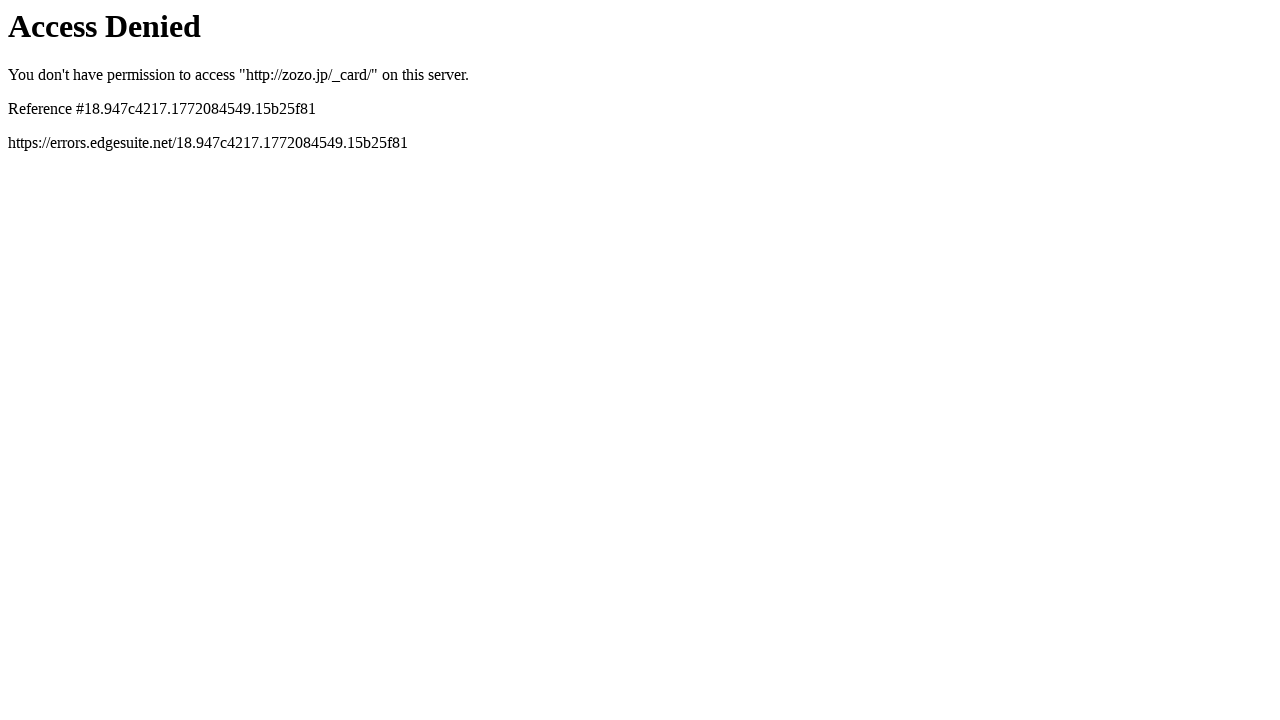

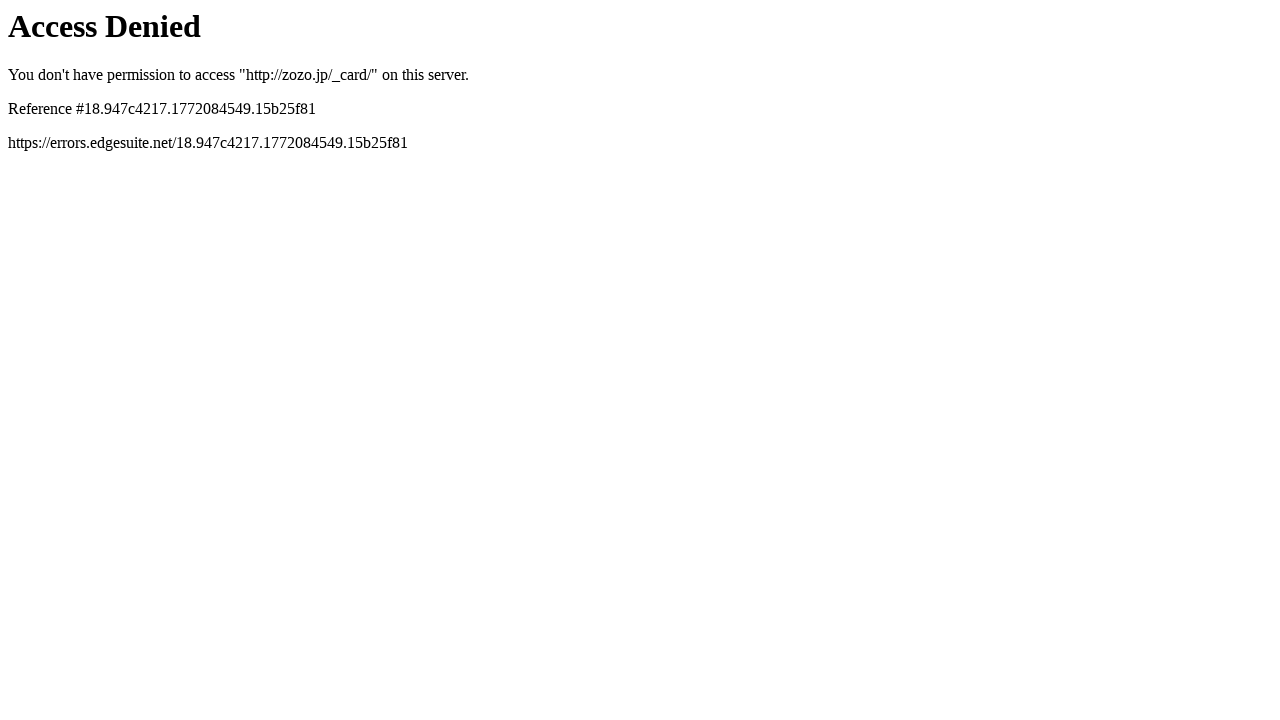